Navigates to the Checkboxes page by clicking the link

Starting URL: http://the-internet.herokuapp.com/

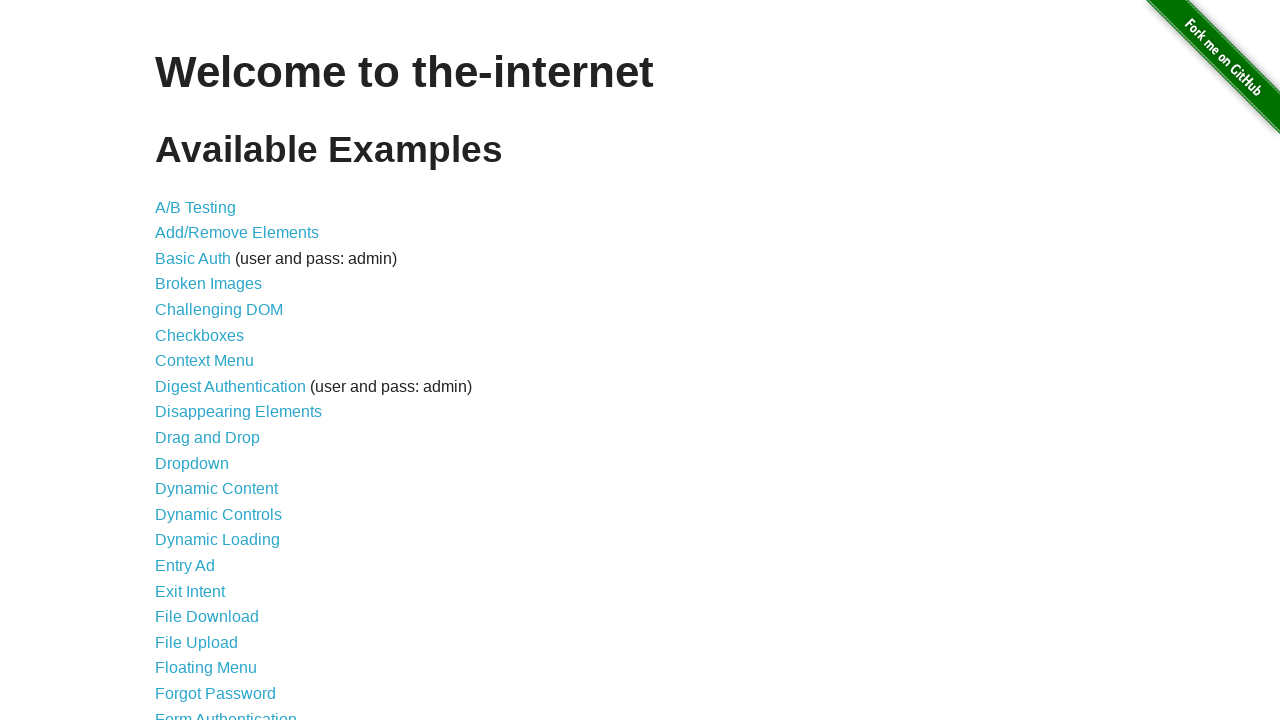

Clicked Checkboxes link to navigate to the Checkboxes page at (200, 335) on internal:role=link[name="Checkboxes"i]
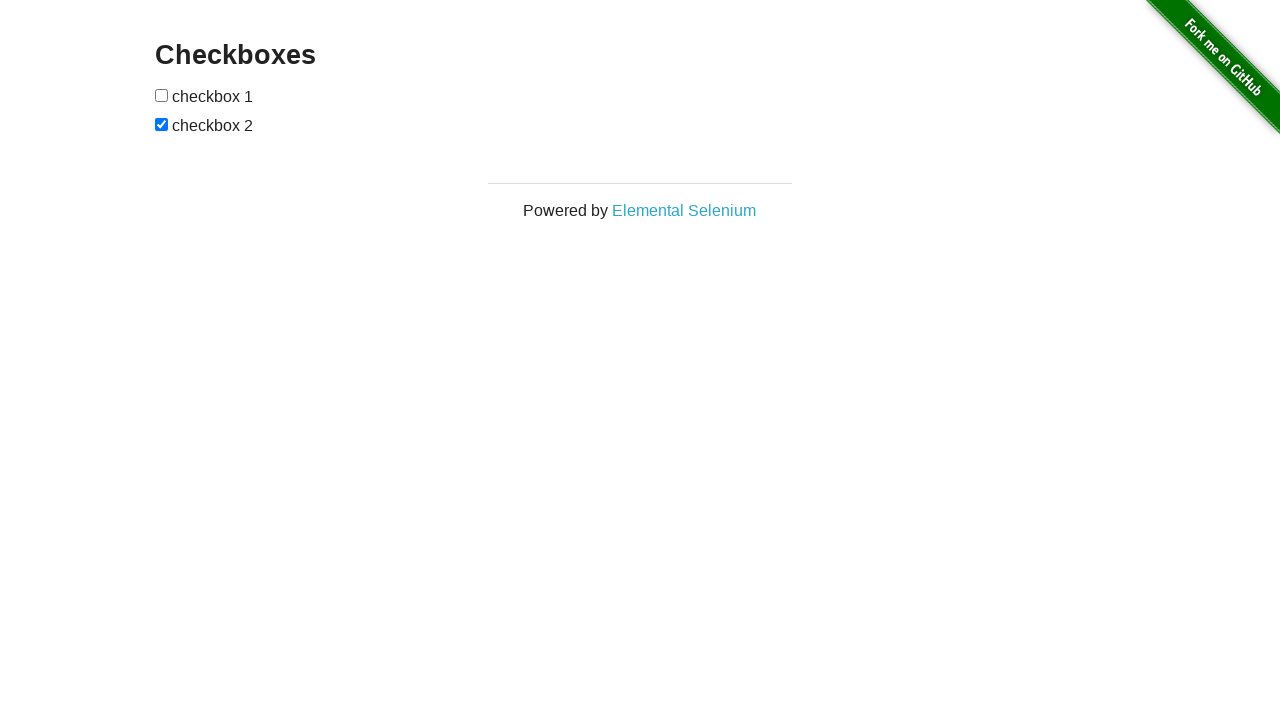

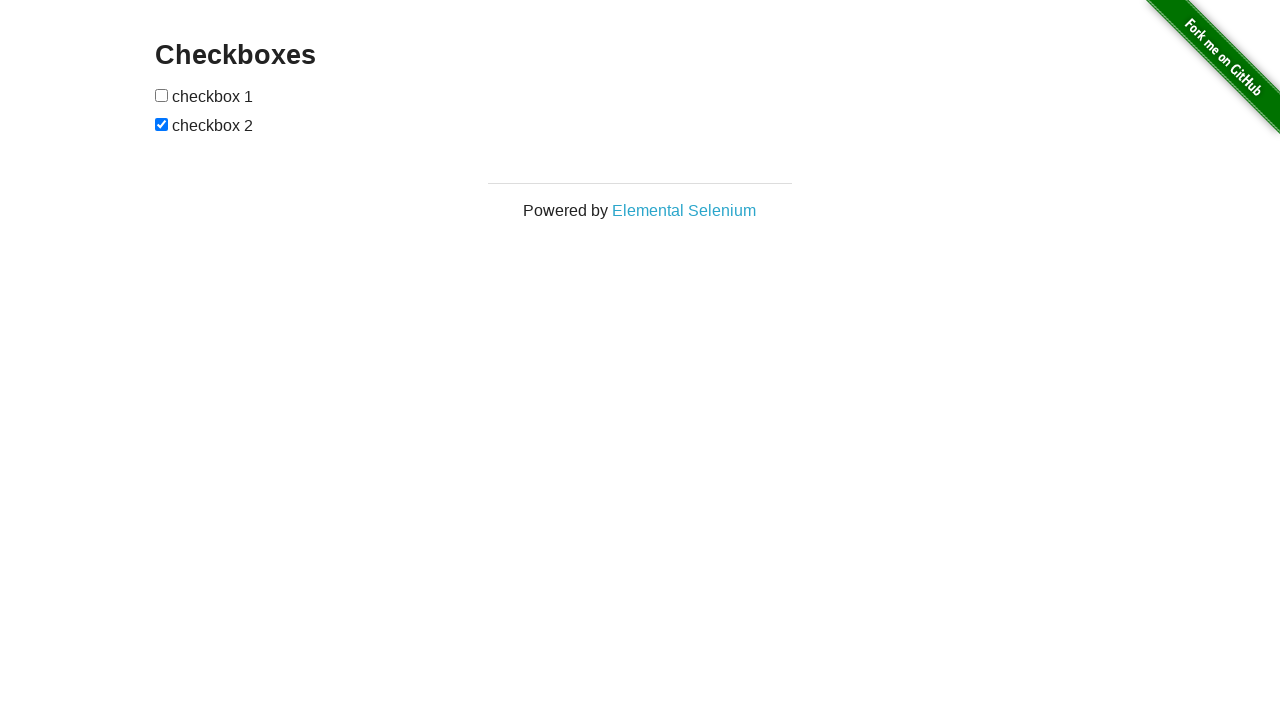